Tests e-commerce cart functionality by adding multiple products to cart, then deleting one specific product and verifying the updated total

Starting URL: https://www.demoblaze.com/index.html

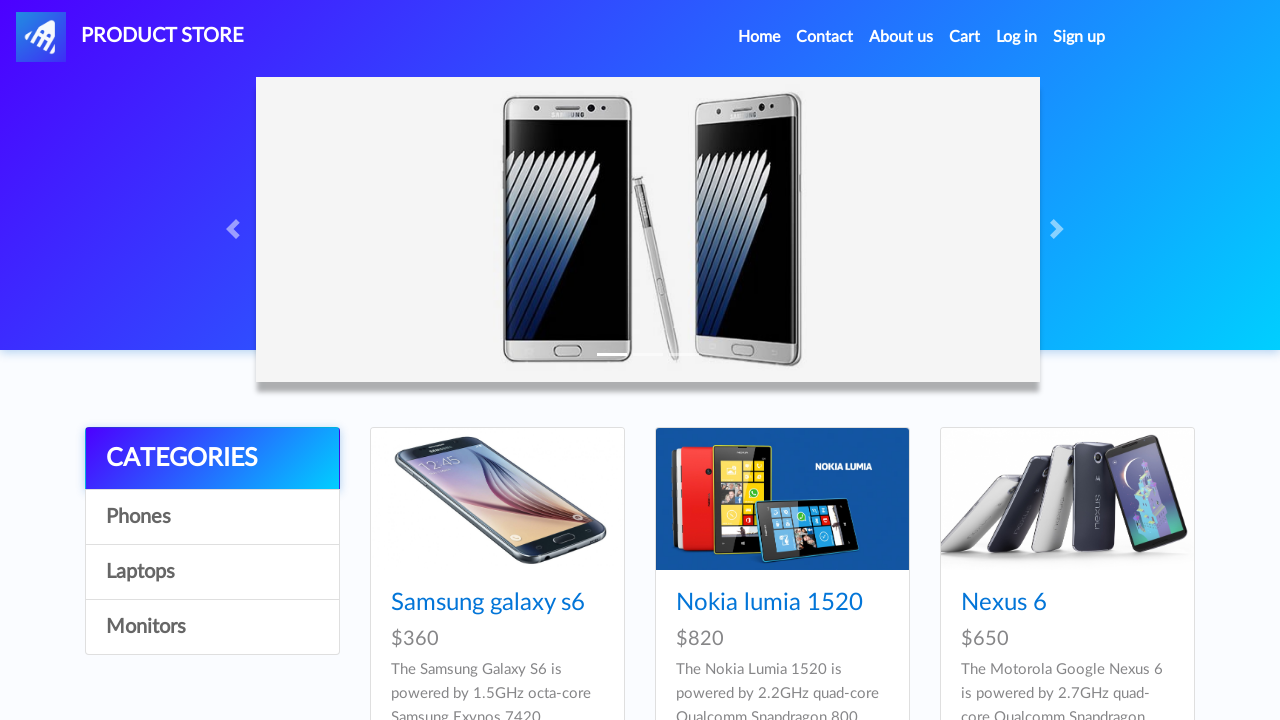

Clicked on Sony VAIO i7 product at (1024, 361) on a:has-text('Sony vaio i7')
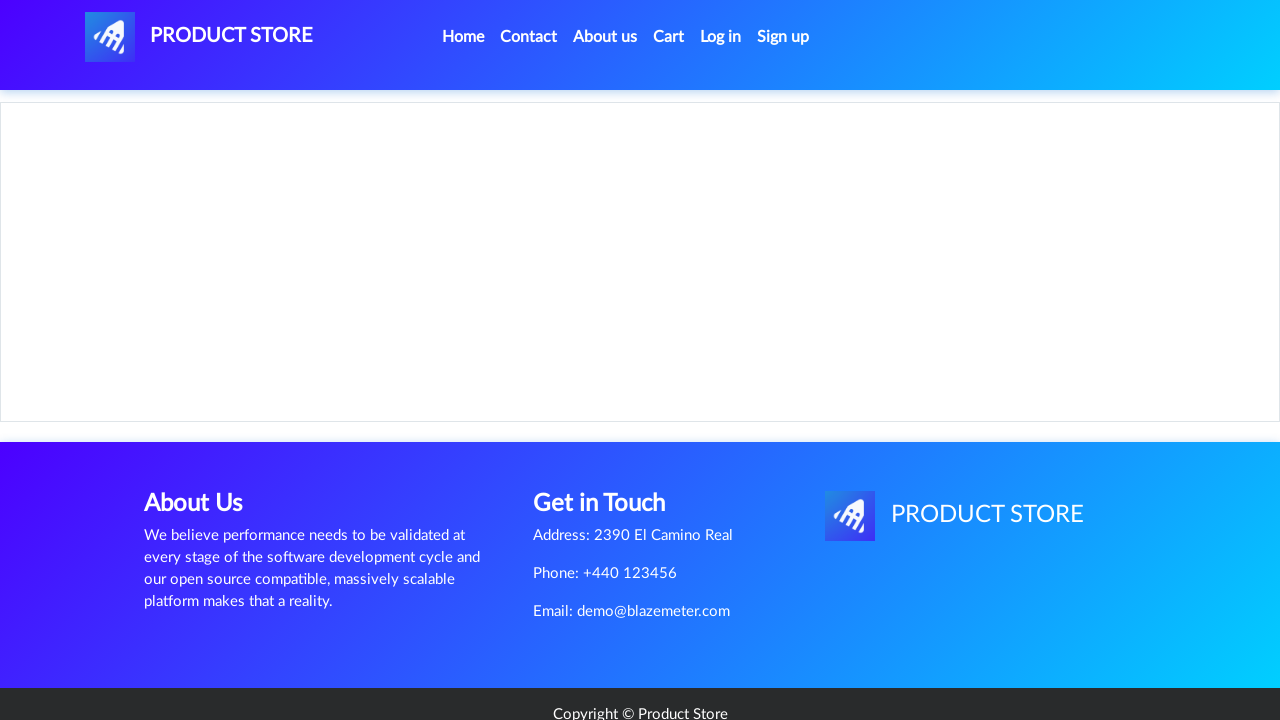

Clicked 'Add to cart' button for Sony VAIO i7 at (610, 460) on a:has-text('Add to cart')
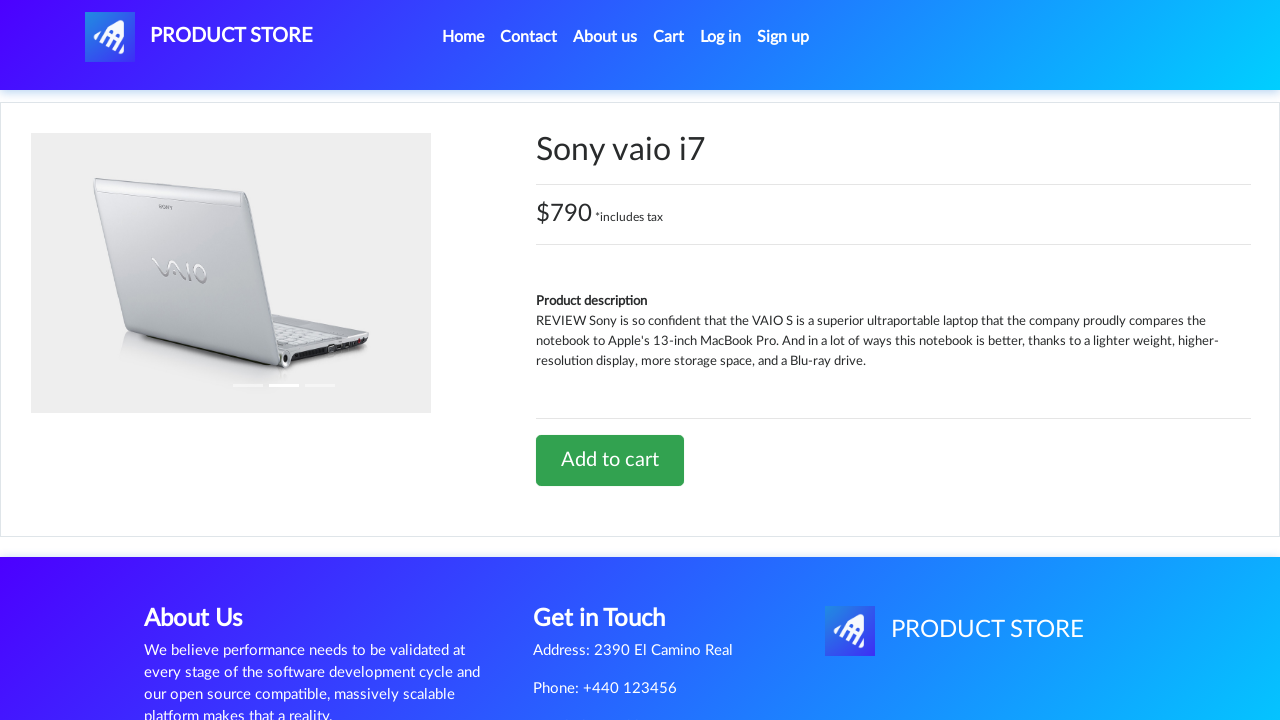

Set up dialog handler to accept alerts
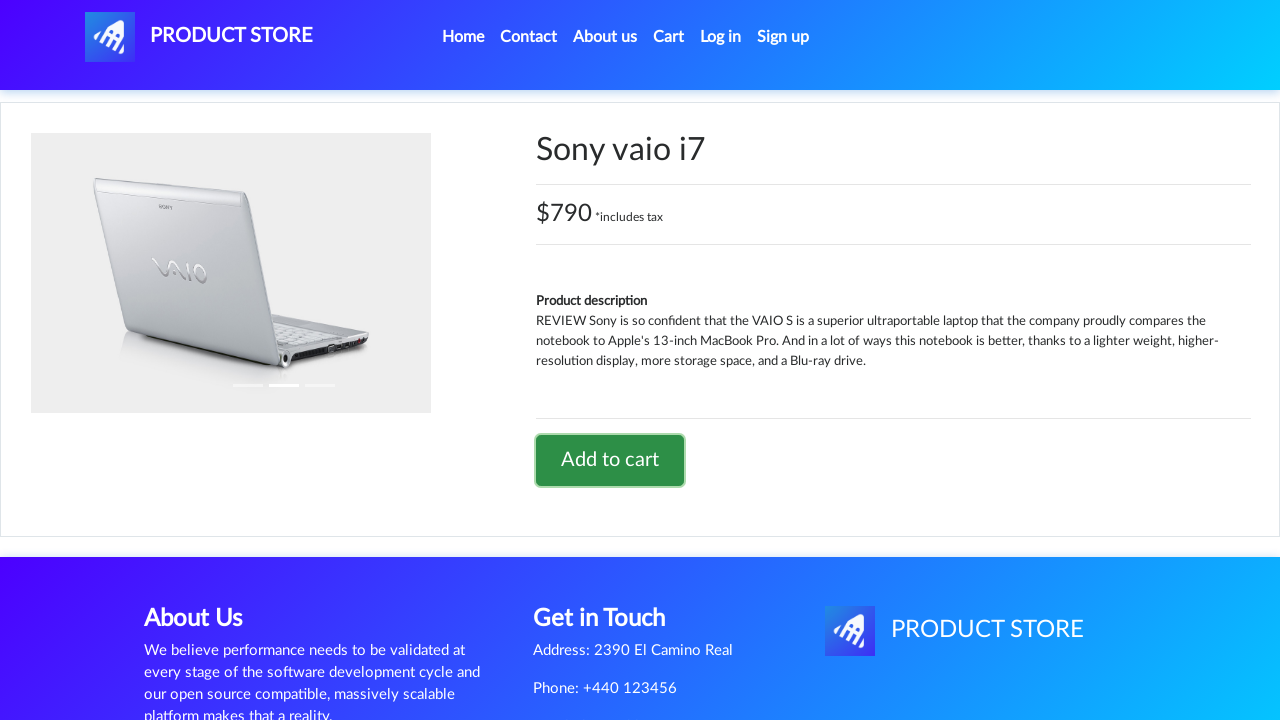

Returned to main page by clicking navigation logo at (199, 37) on #nava
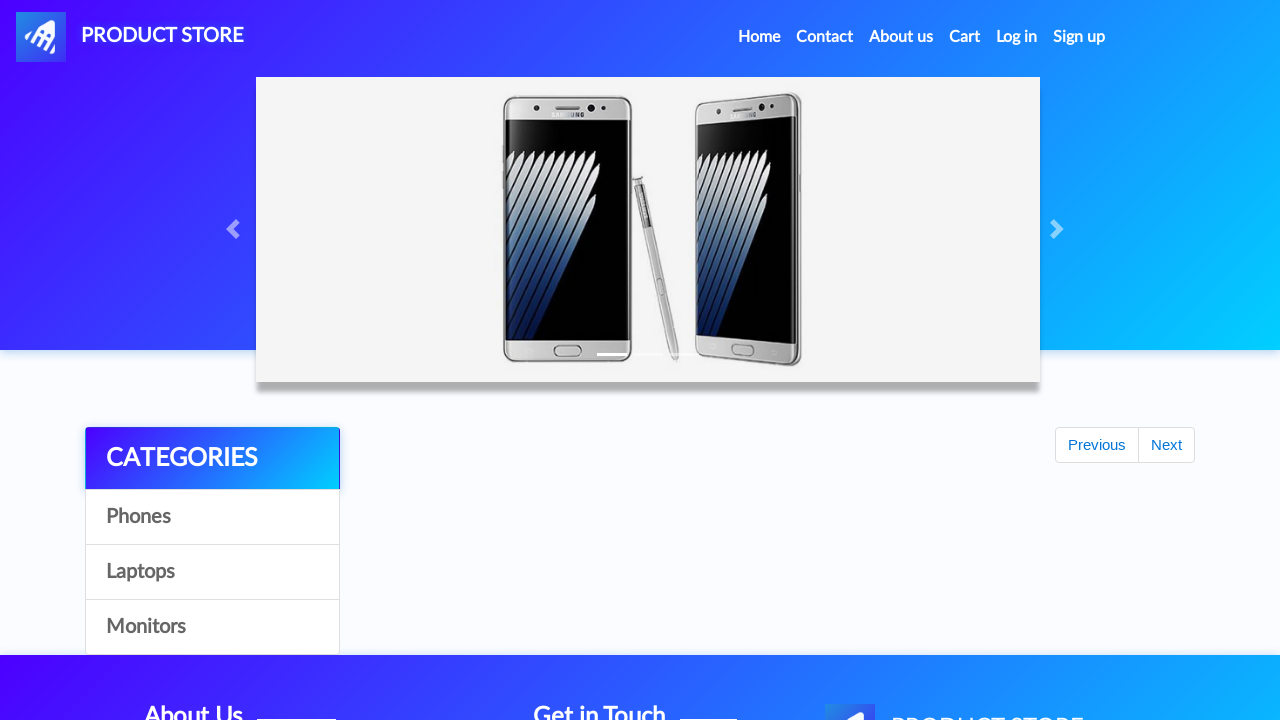

Clicked on Samsung Galaxy S7 product at (488, 361) on a:has-text('Samsung galaxy s7')
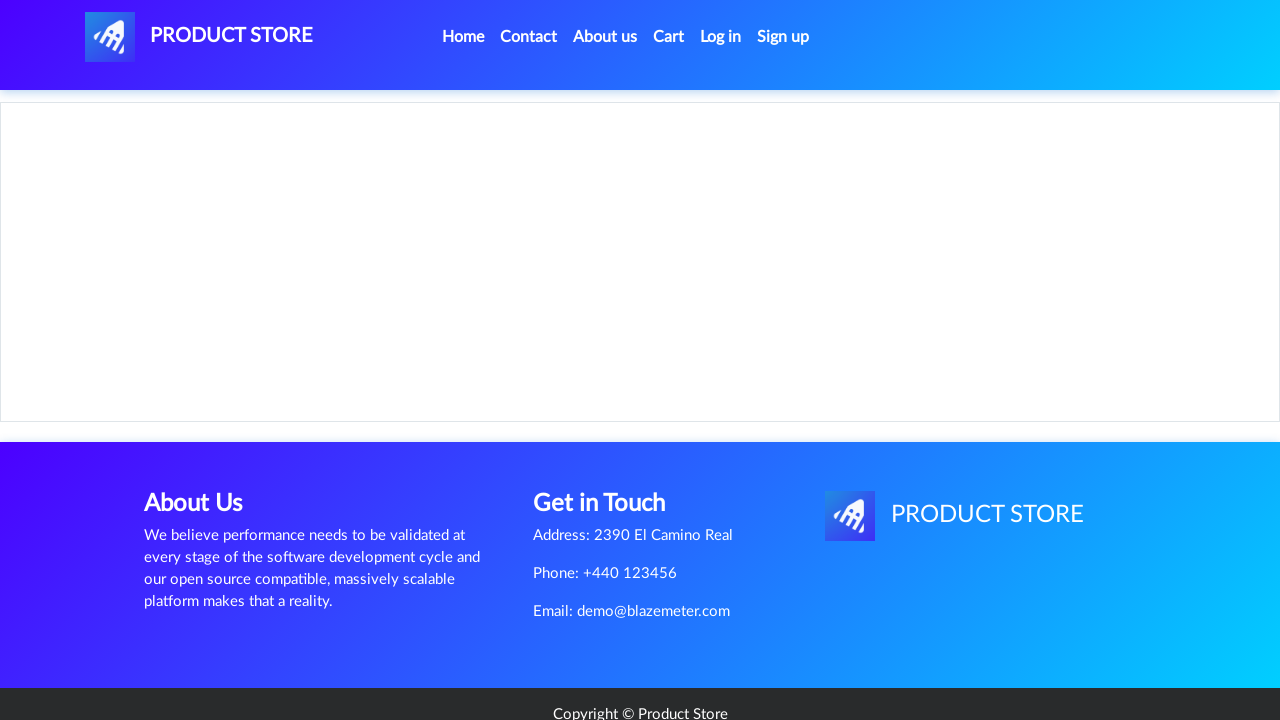

Clicked 'Add to cart' button for Samsung Galaxy S7 at (610, 440) on a:has-text('Add to cart')
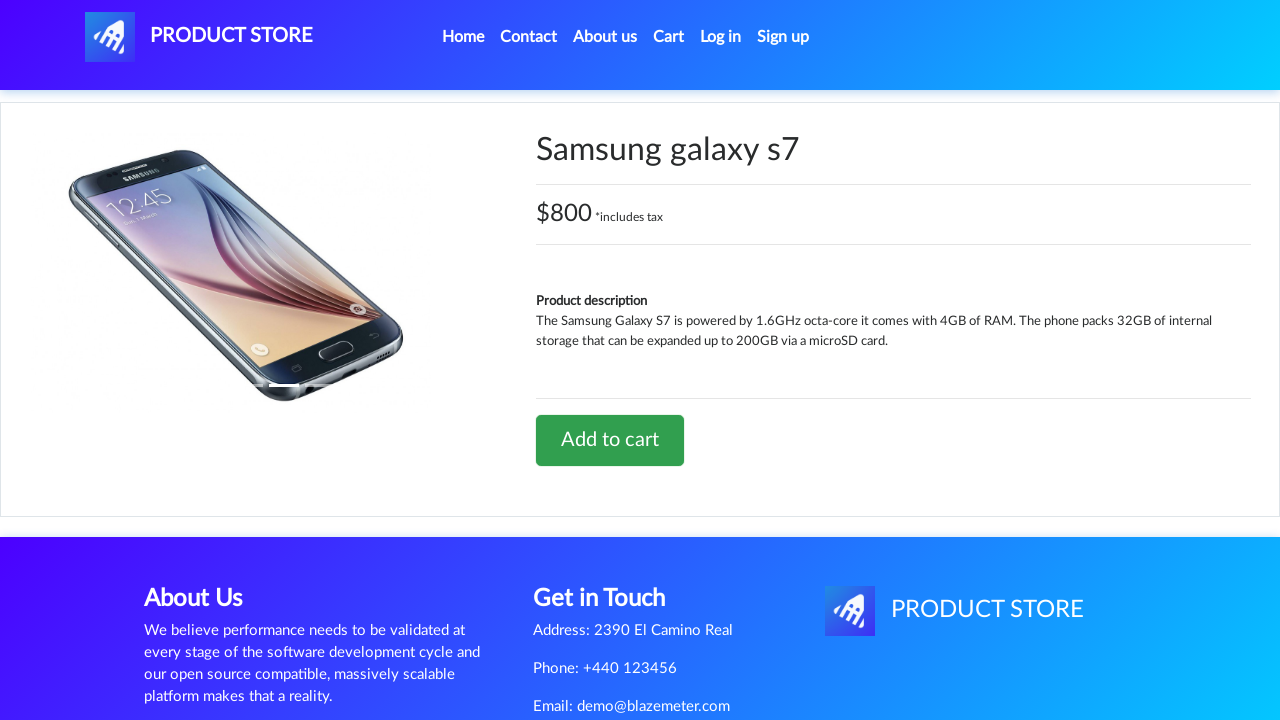

Returned to main page by clicking navigation logo at (199, 37) on #nava
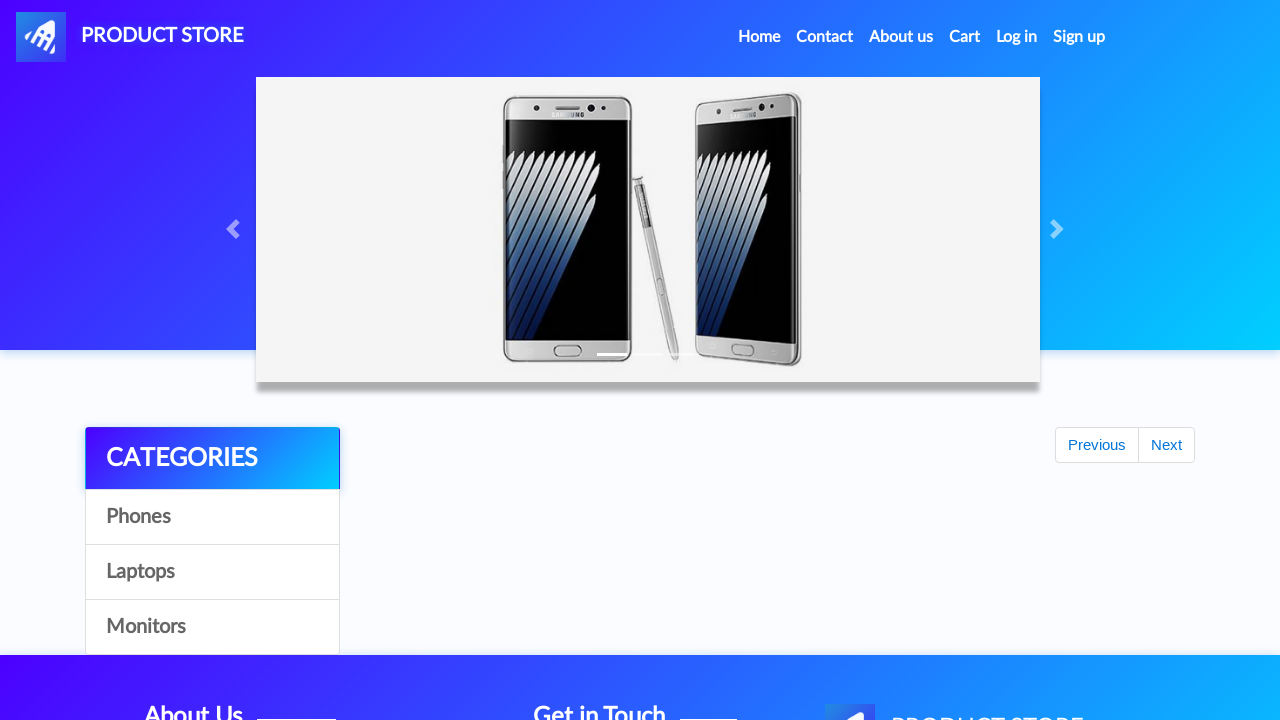

Clicked on Samsung Galaxy S6 product at (488, 603) on a:has-text('Samsung galaxy s6')
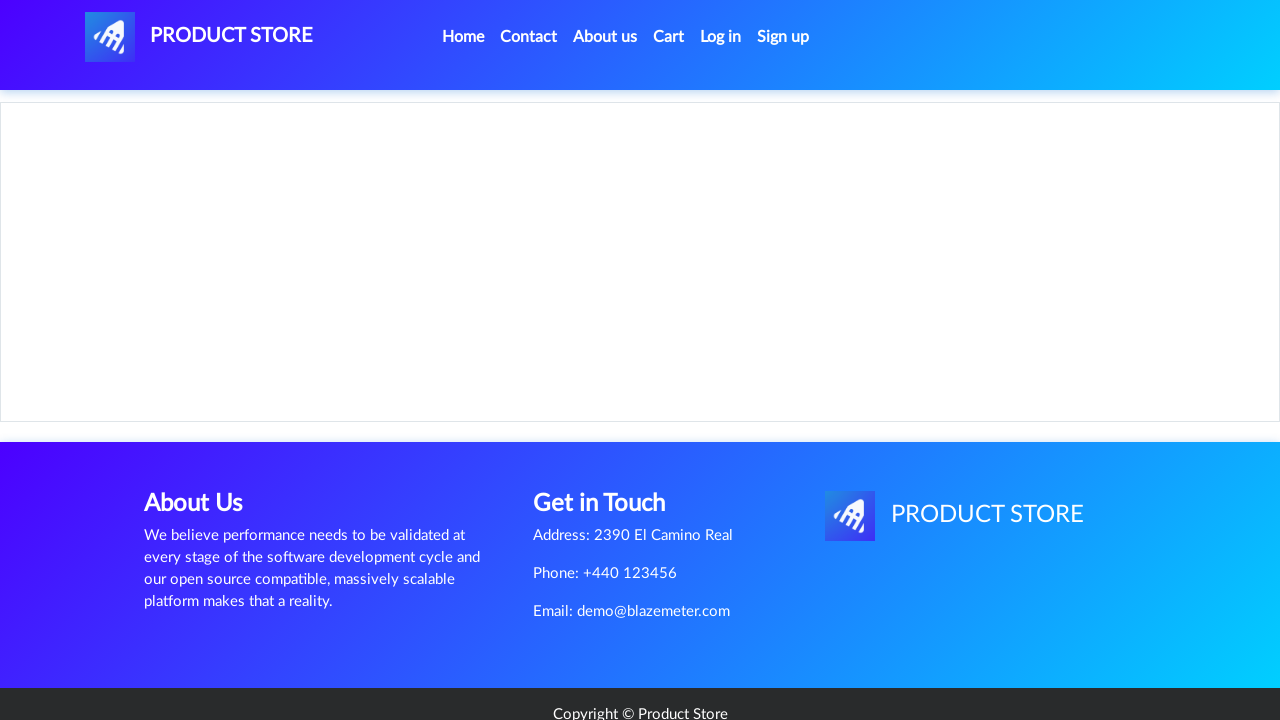

Waited 500ms for page to load
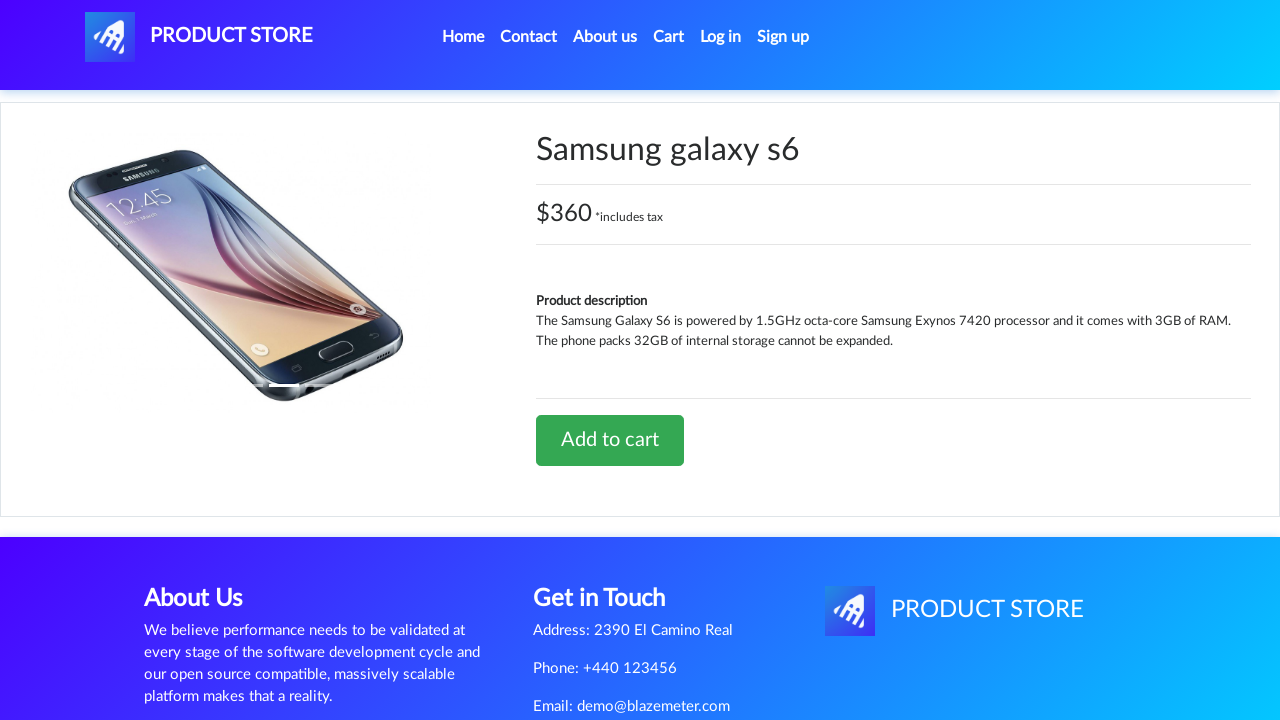

Clicked 'Add to cart' button for Samsung Galaxy S6 at (610, 440) on a:has-text('Add to cart')
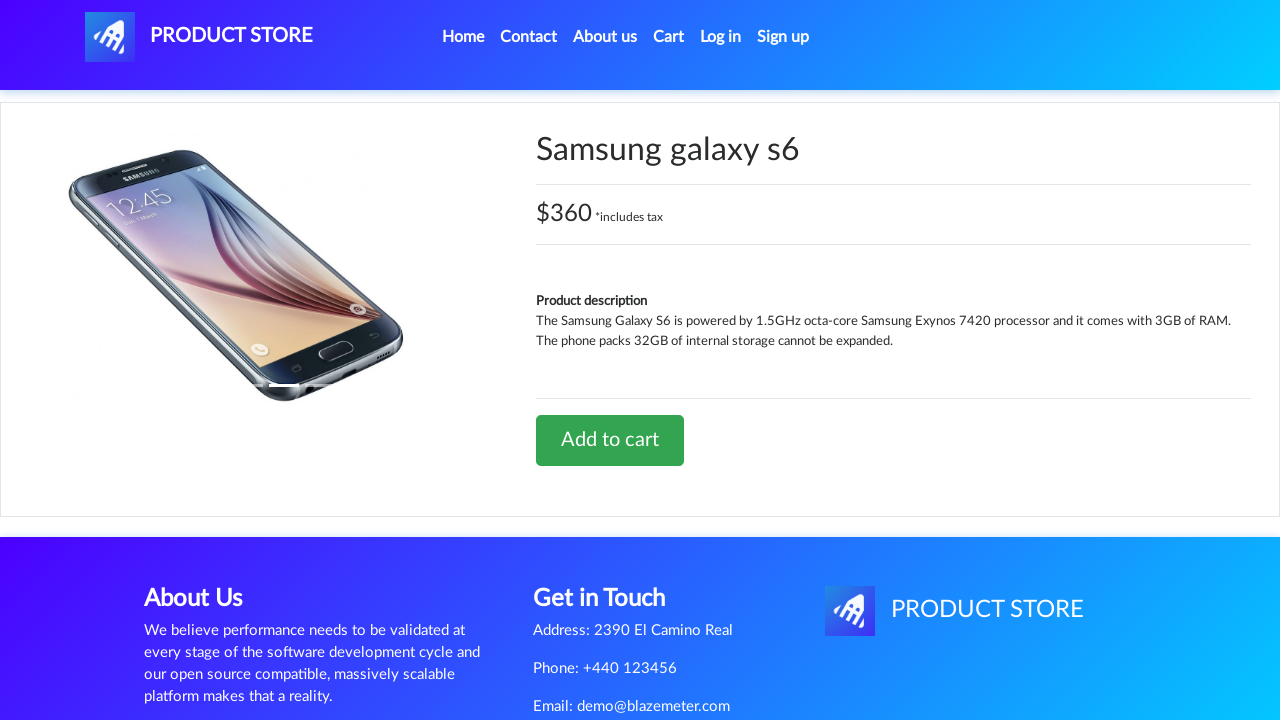

Returned to main page by clicking navigation logo at (199, 37) on #nava
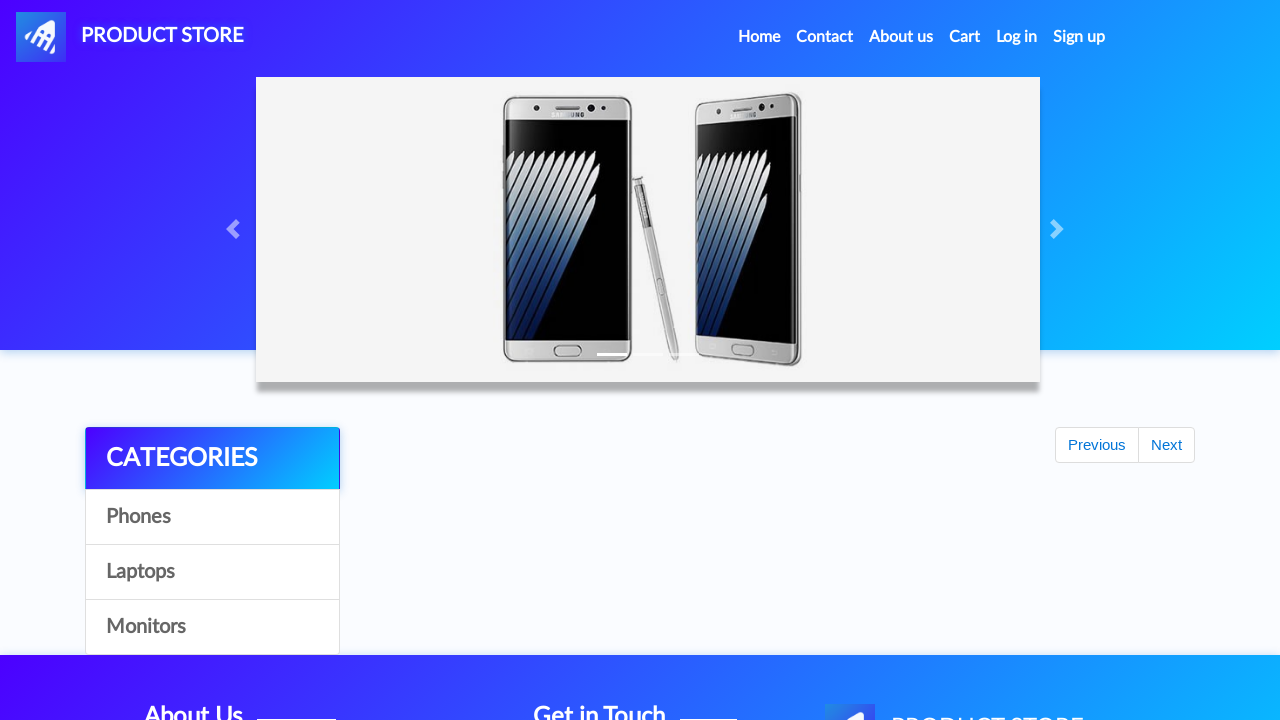

Navigated to shopping cart at (965, 37) on a:has-text('Cart')
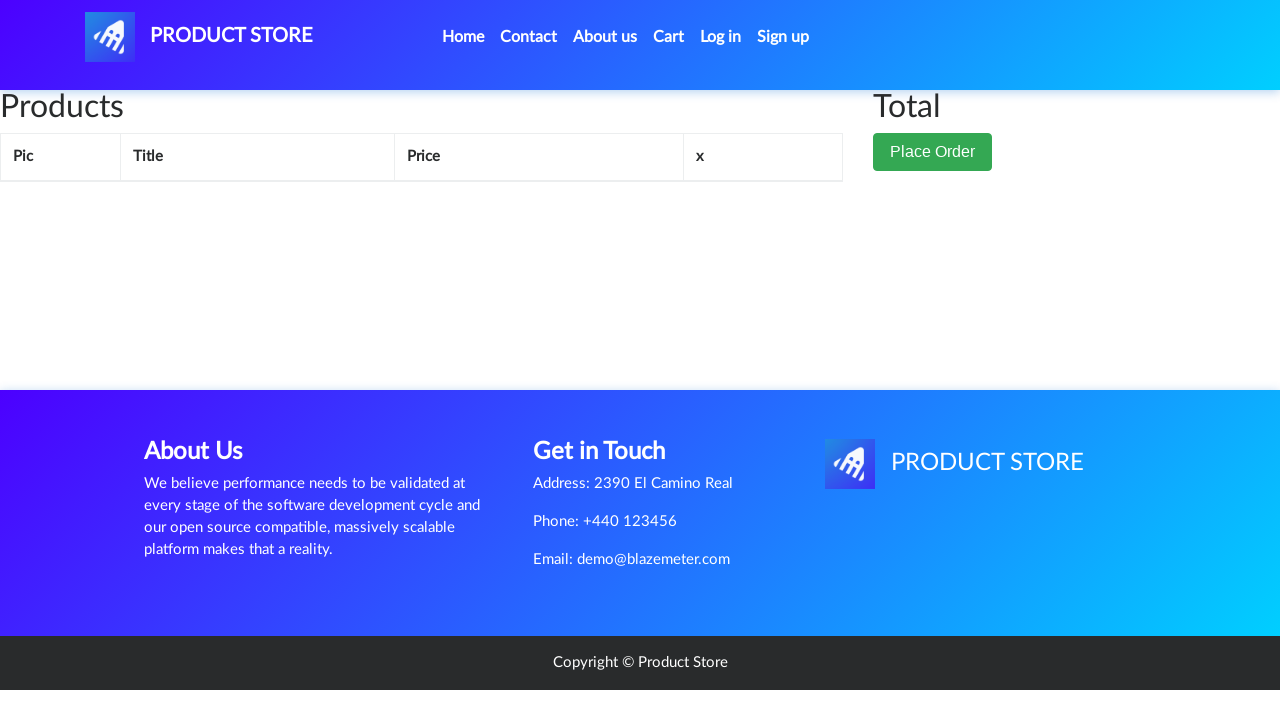

Waited 1000ms for cart page to fully load
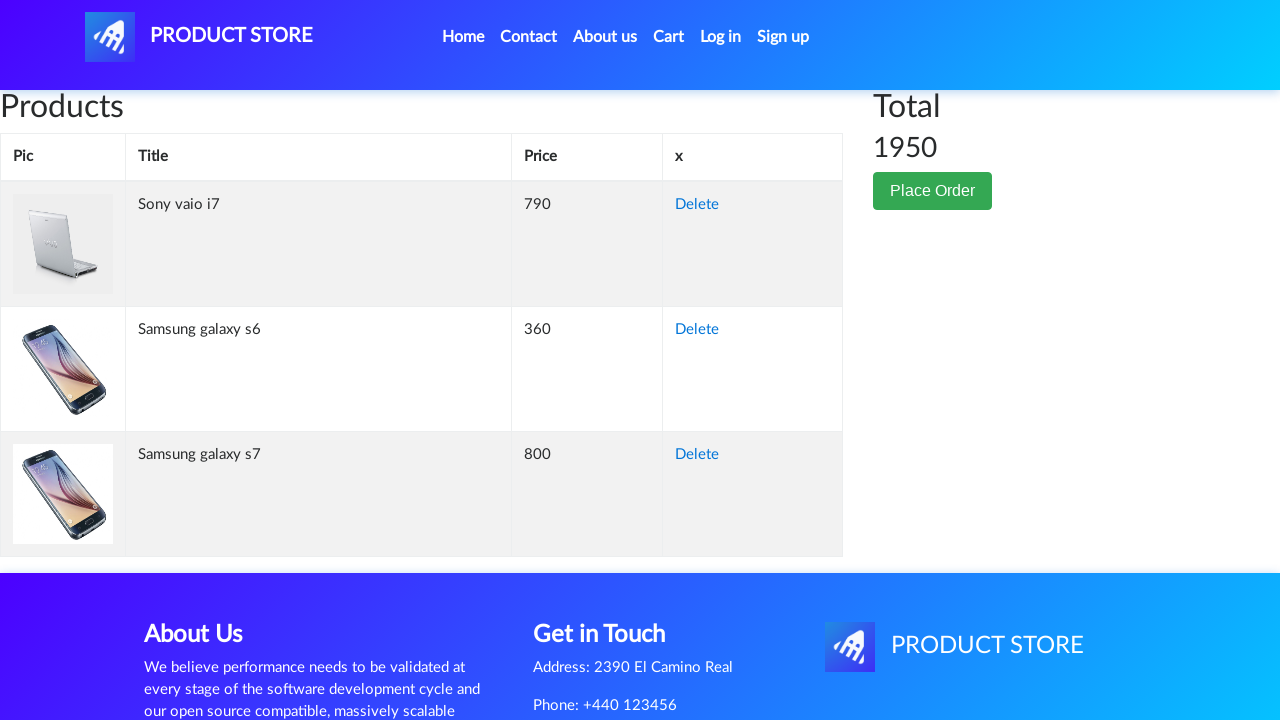

Retrieved product name from cart row 1: Sony vaio i7

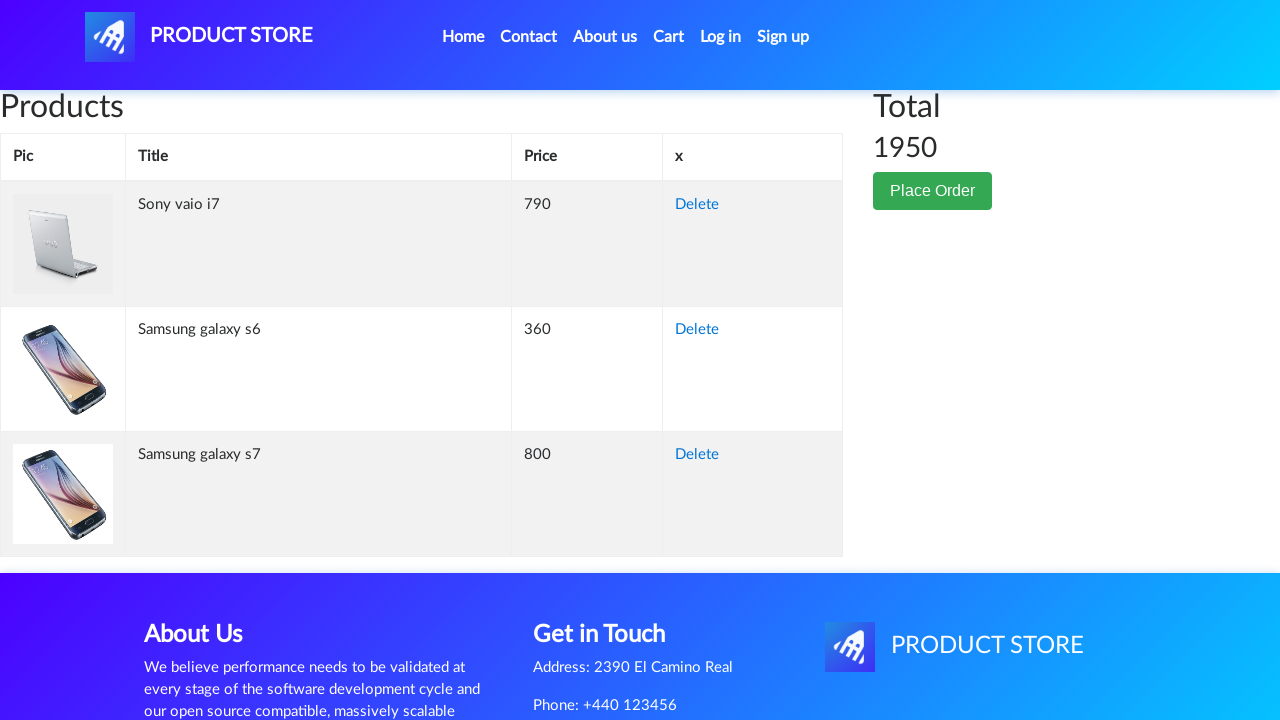

Retrieved product name from cart row 2: Samsung galaxy s6
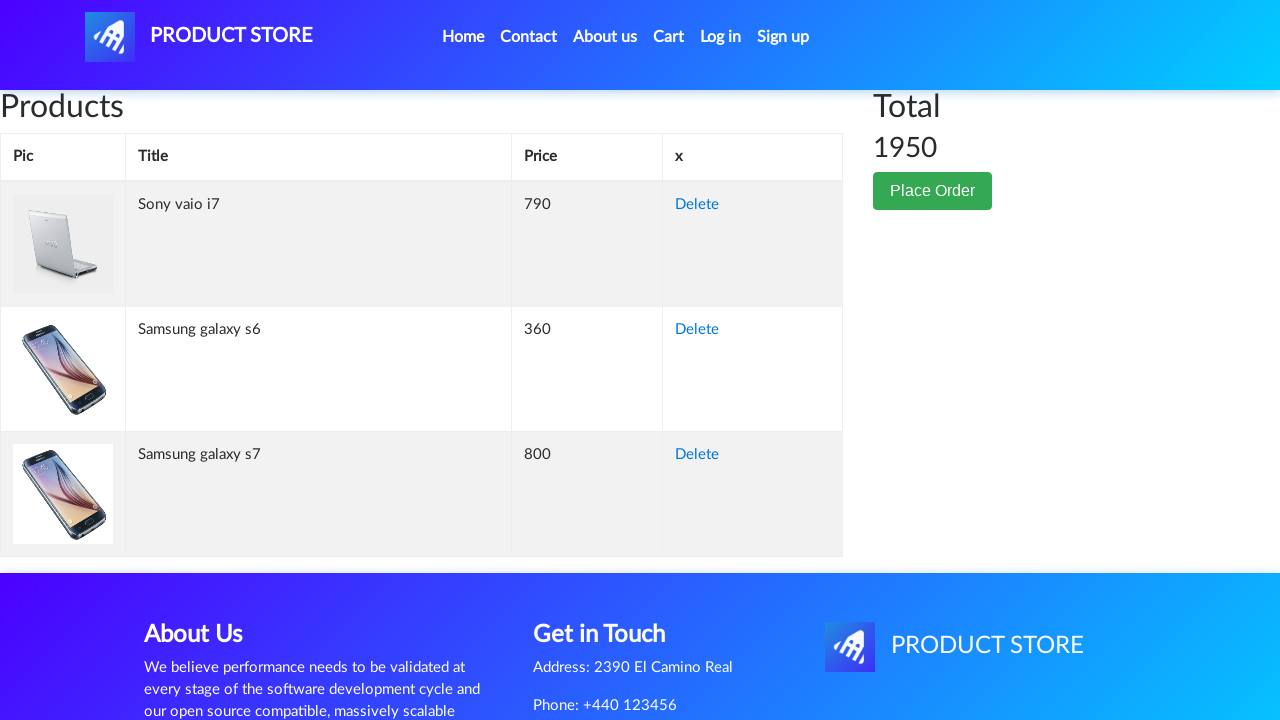

Retrieved product name from cart row 3: Samsung galaxy s7
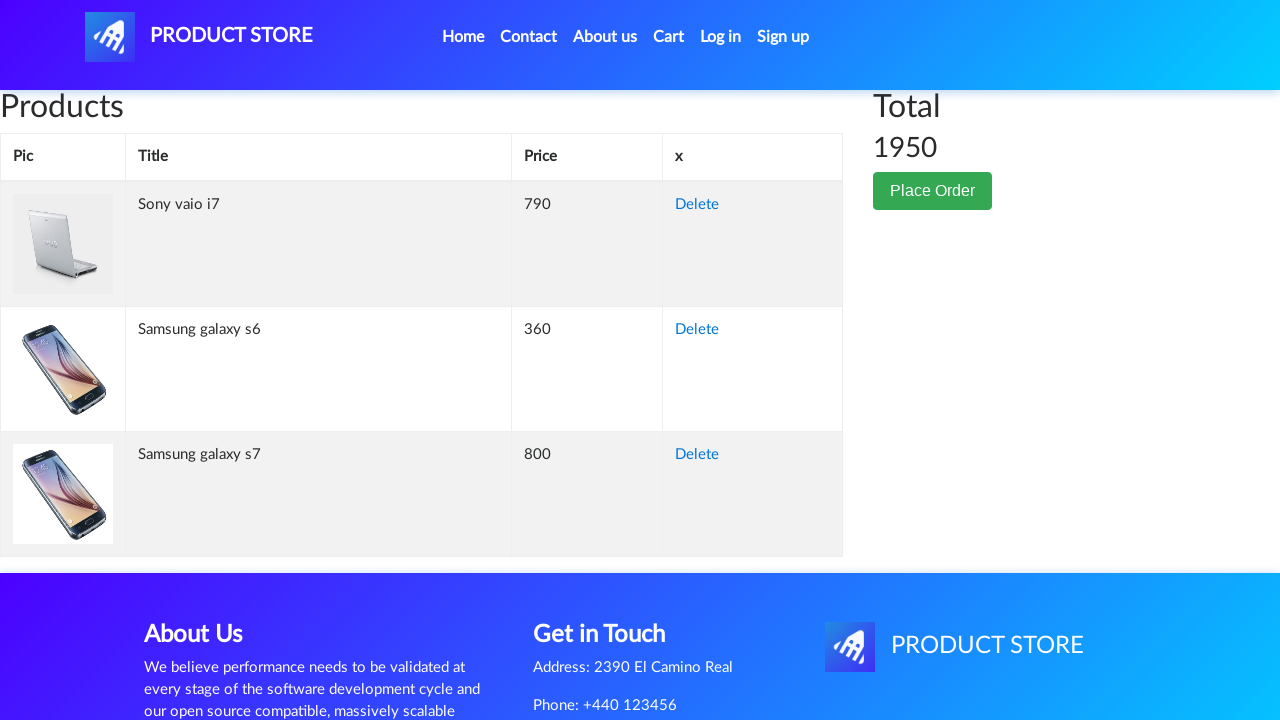

Deleted Samsung Galaxy S6 from cart row 2 at (697, 330) on xpath=//*[@id='tbodyid']/tr[2]/td[4]/a
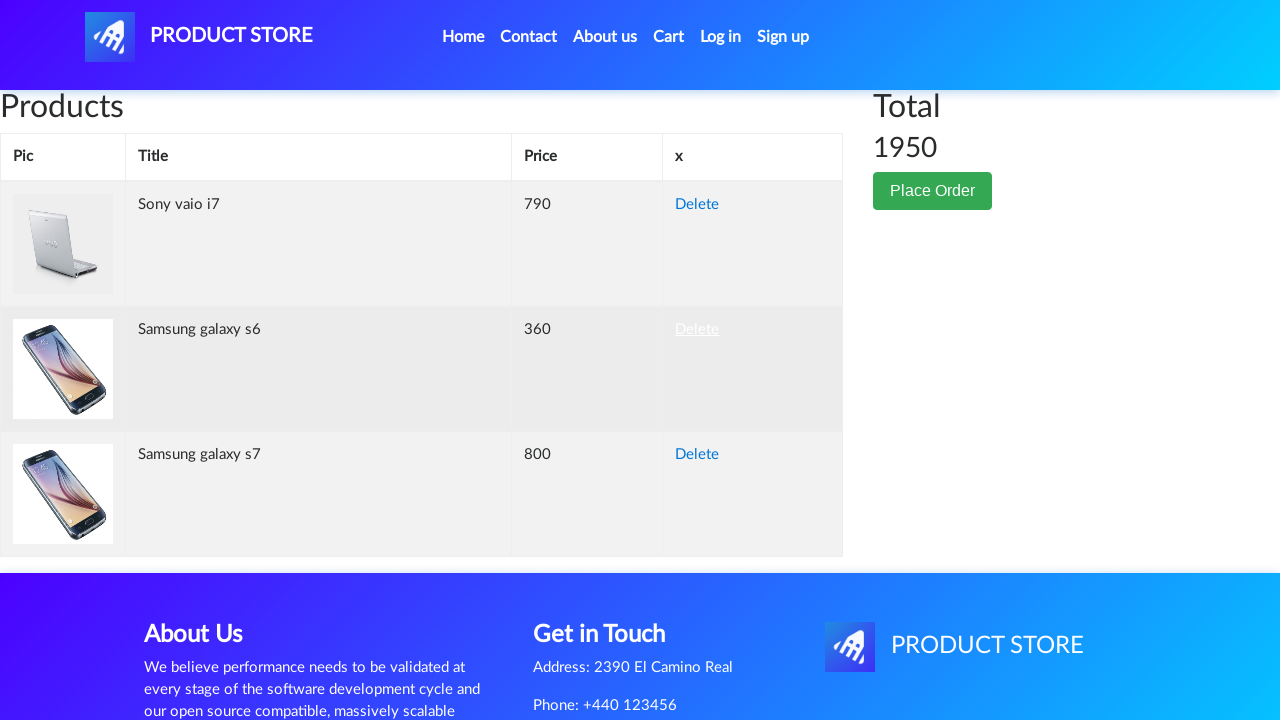

Waited 1000ms for cart total to update after deletion
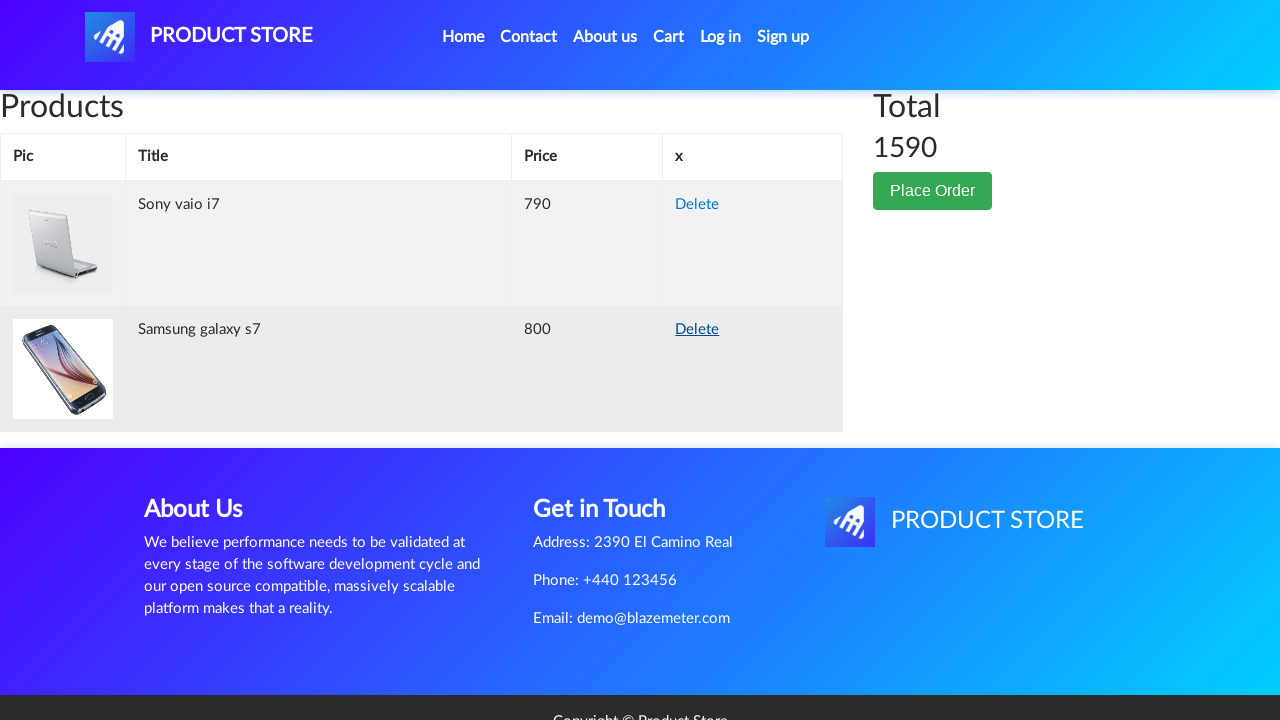

Retrieved cart total: 1590
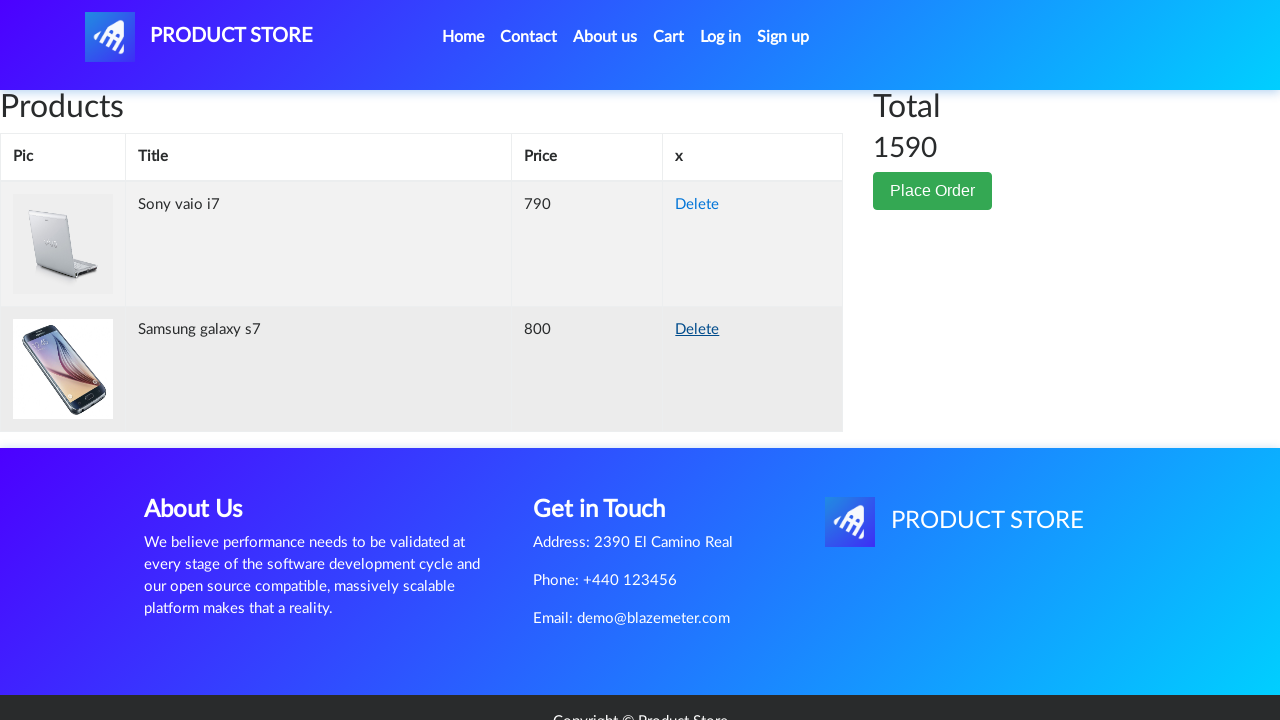

Verified cart total is 1590 (Sony VAIO i7: 790 + Samsung Galaxy S7: 800)
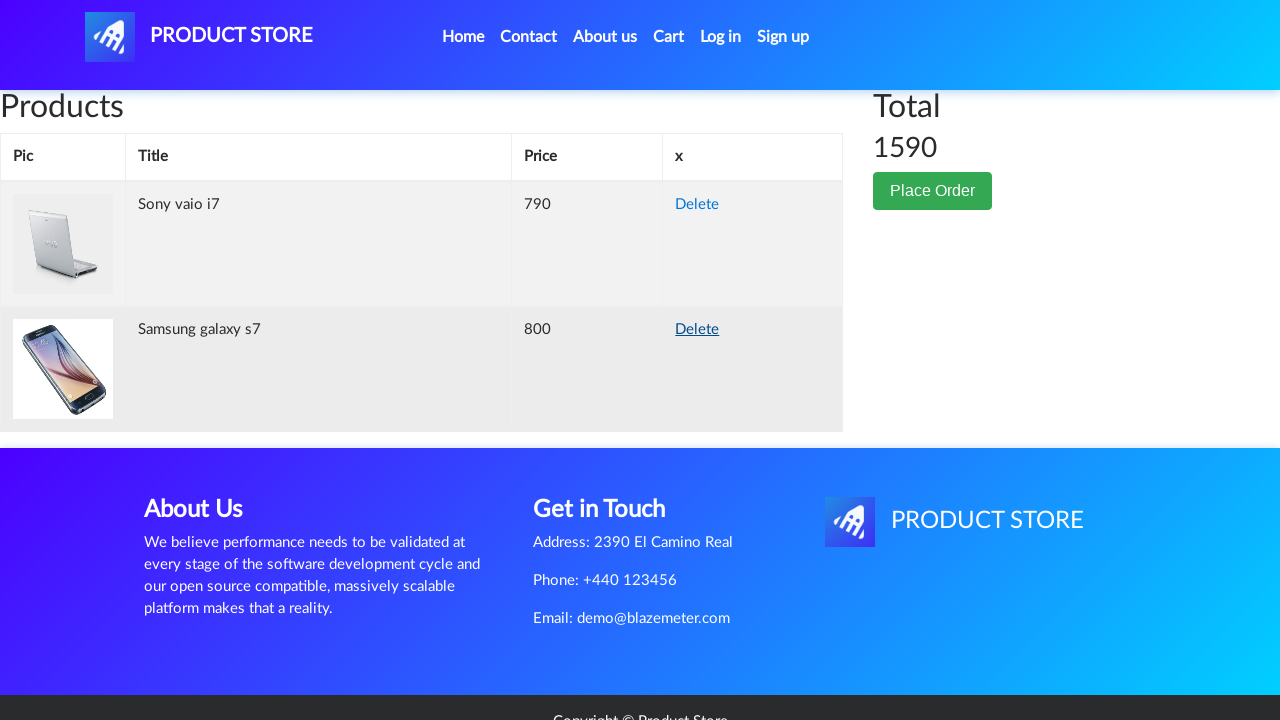

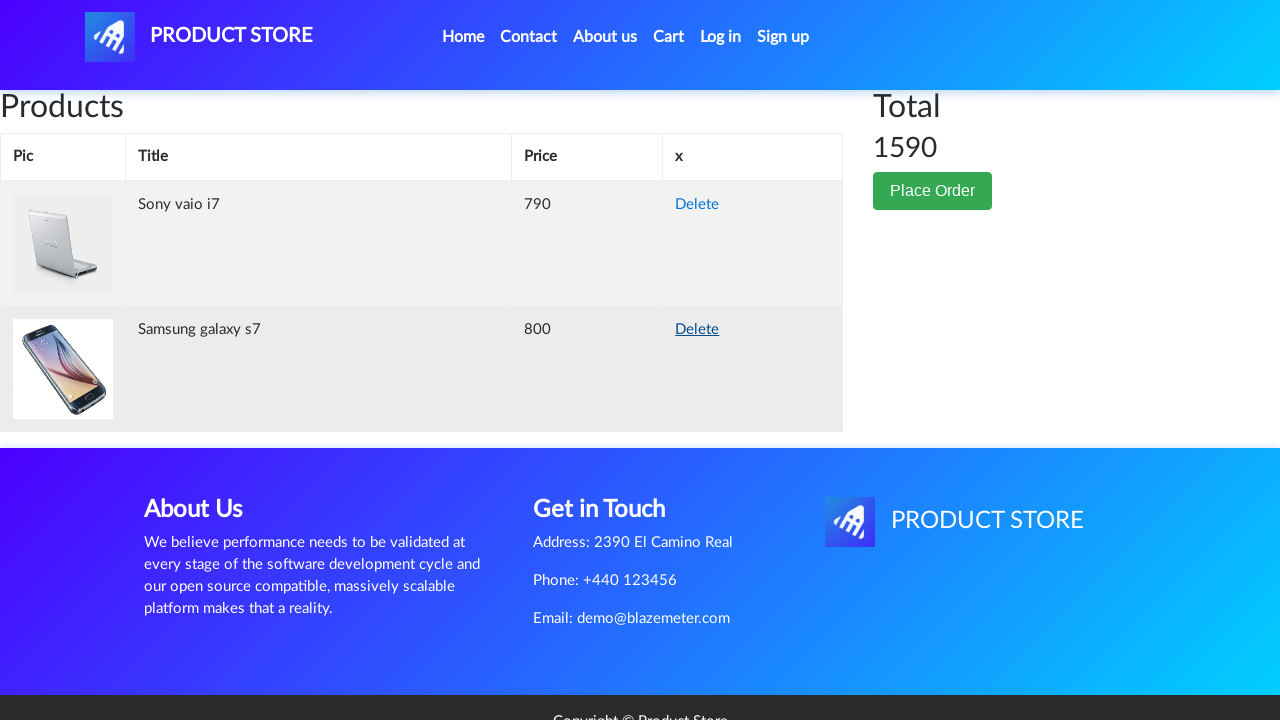